Tests checkbox functionality by verifying initial states and toggling checkboxes to confirm state changes

Starting URL: http://practice.cydeo.com/checkboxes

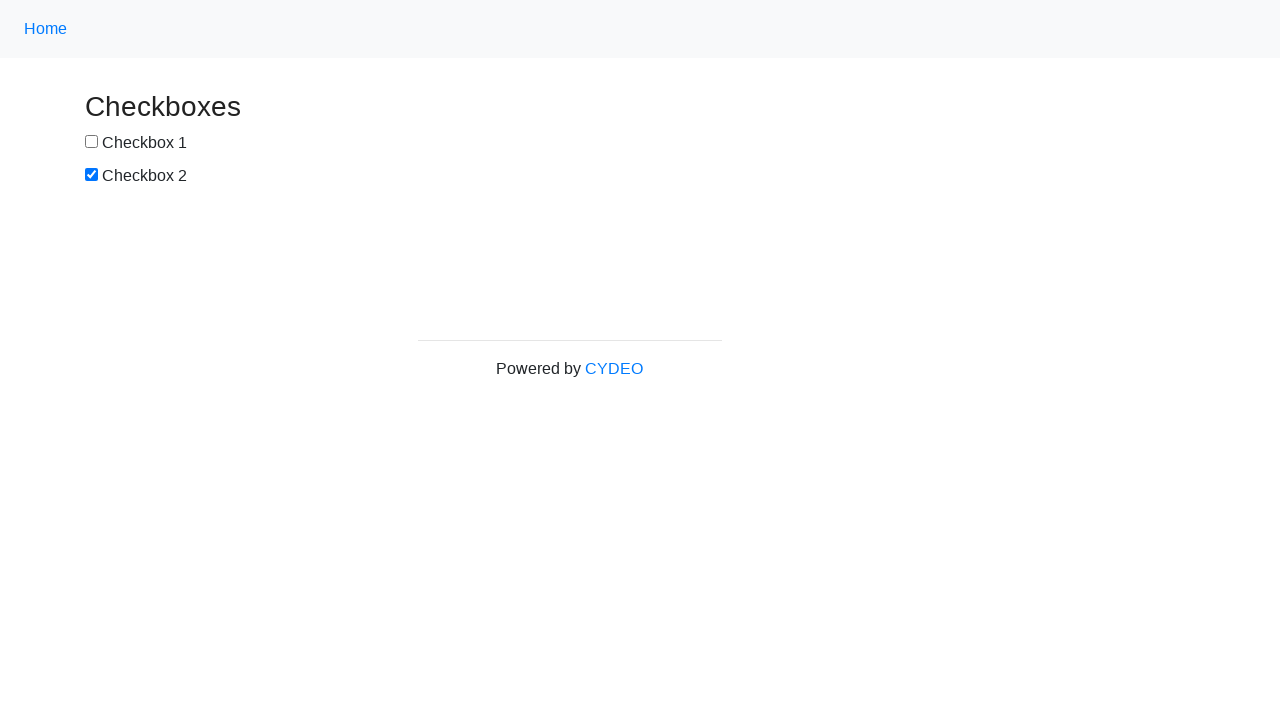

Located checkbox 1 element
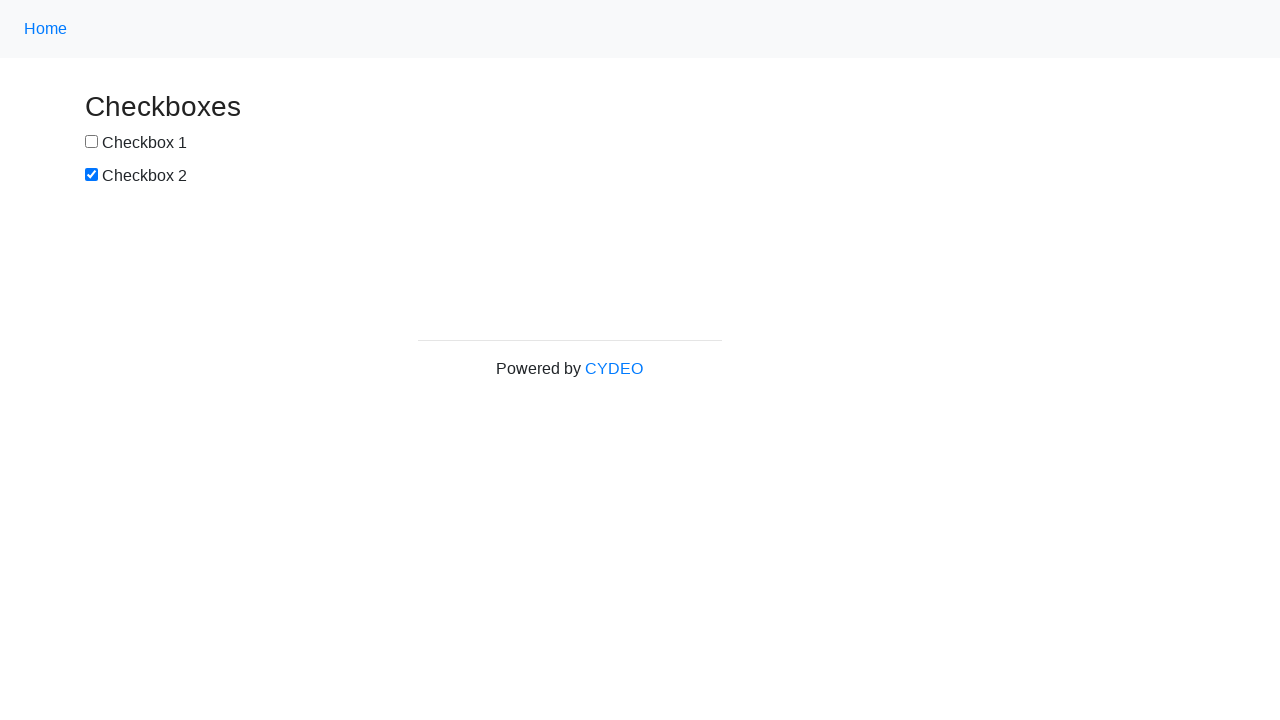

Located checkbox 2 element
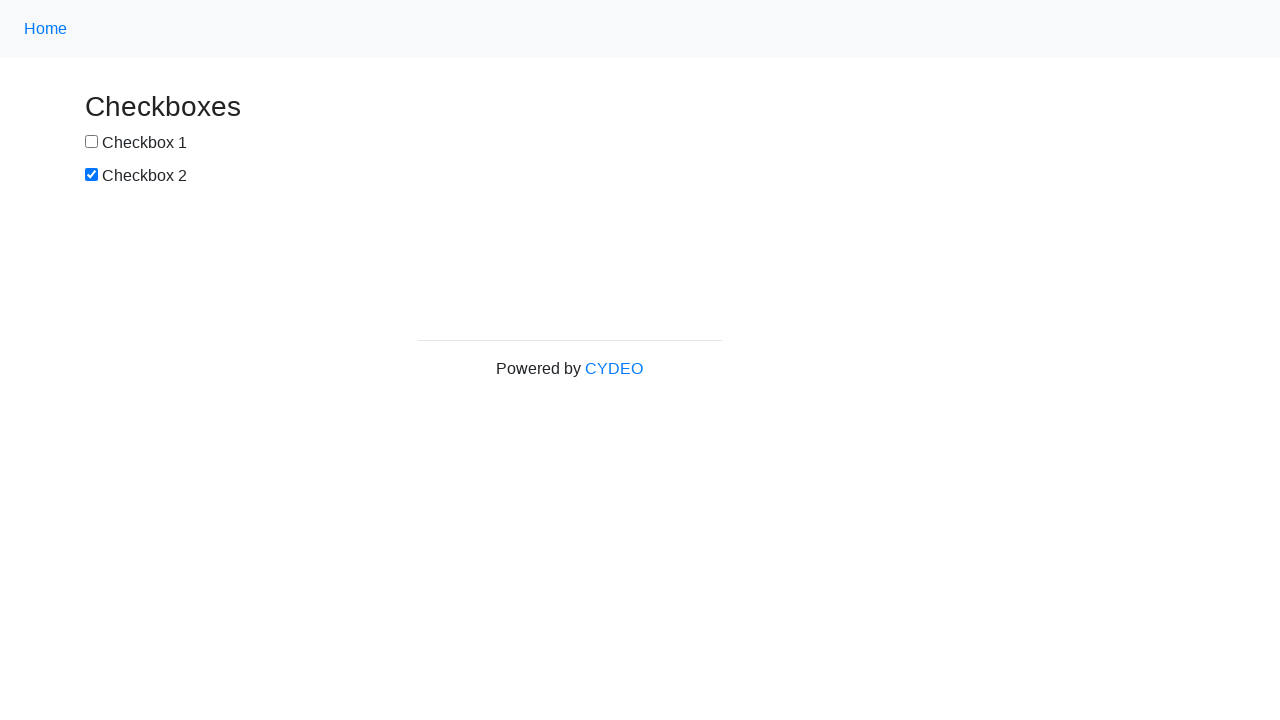

Verified checkbox 1 is unchecked initially
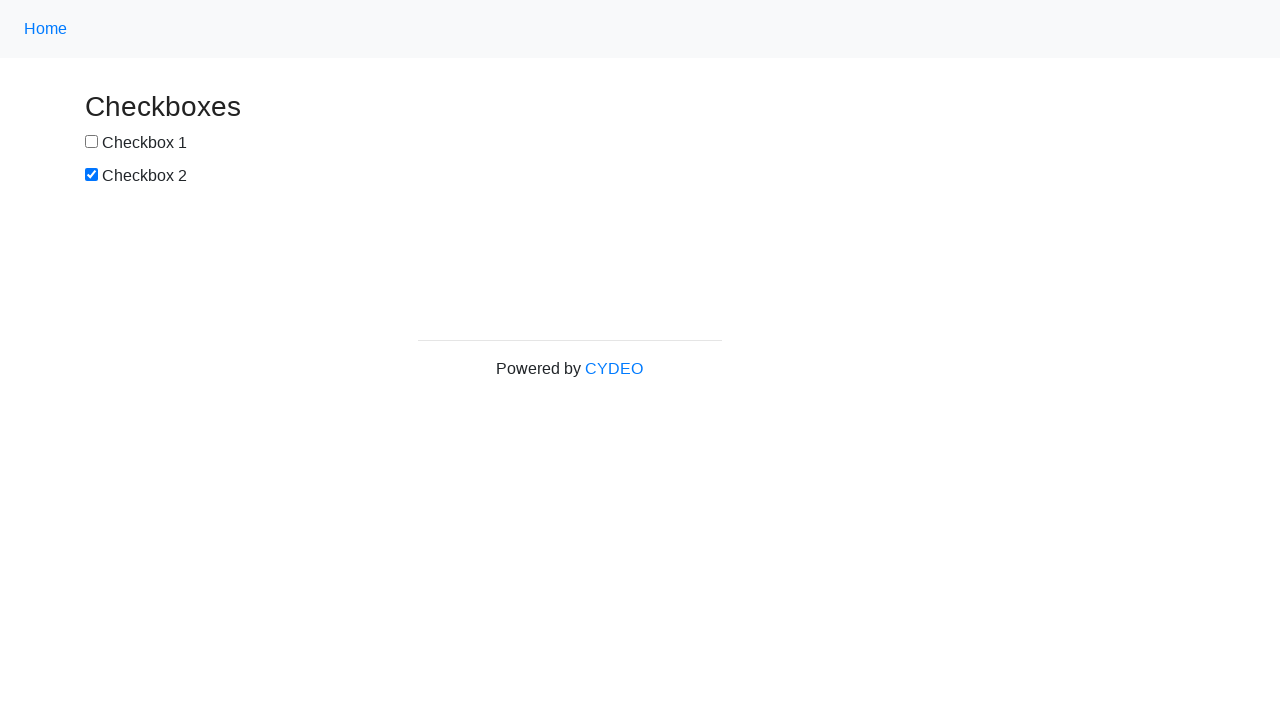

Verified checkbox 2 is checked initially
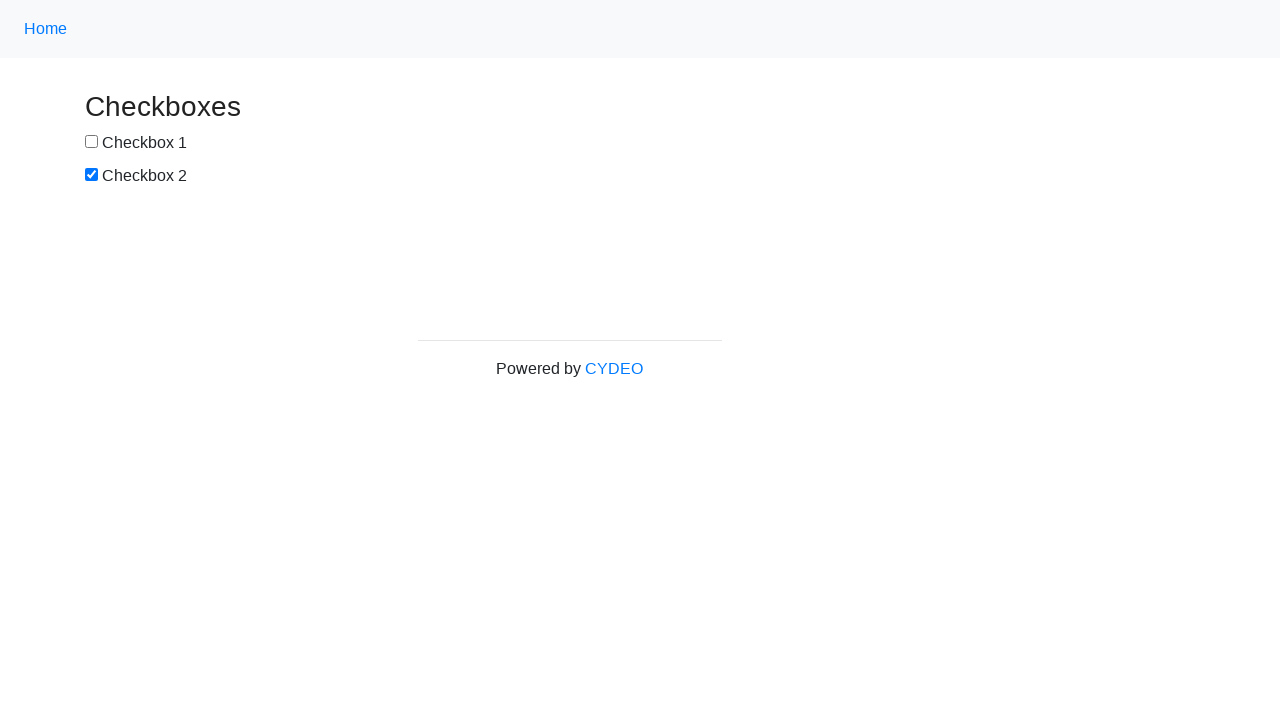

Clicked checkbox 1 to select it at (92, 142) on xpath=//input[@id='box1']
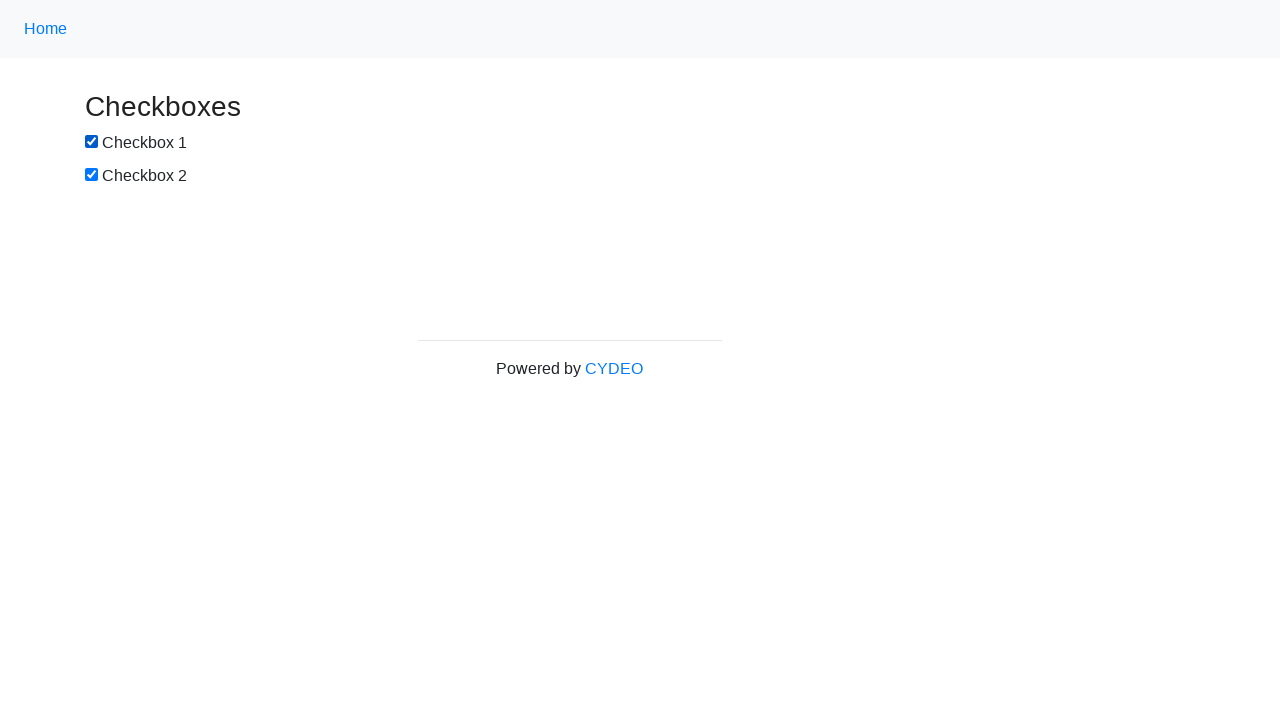

Clicked checkbox 2 to deselect it at (92, 175) on xpath=//input[@id='box2']
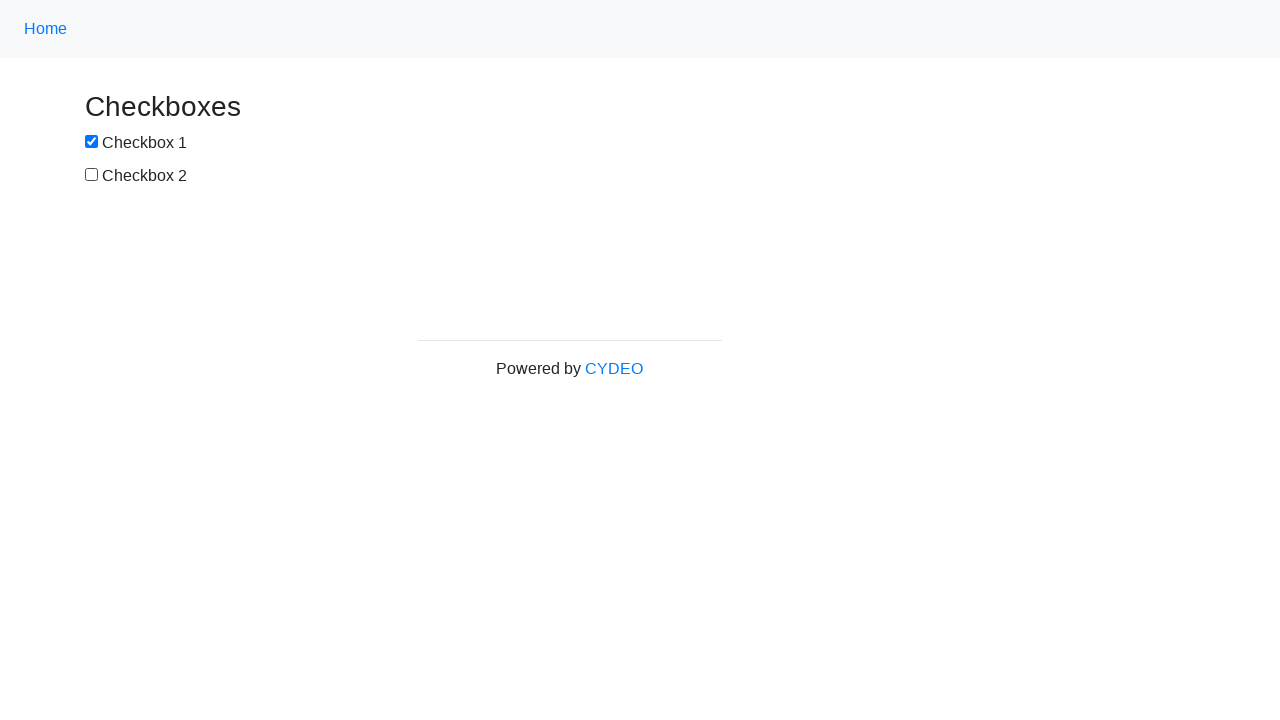

Verified checkbox 1 is now checked
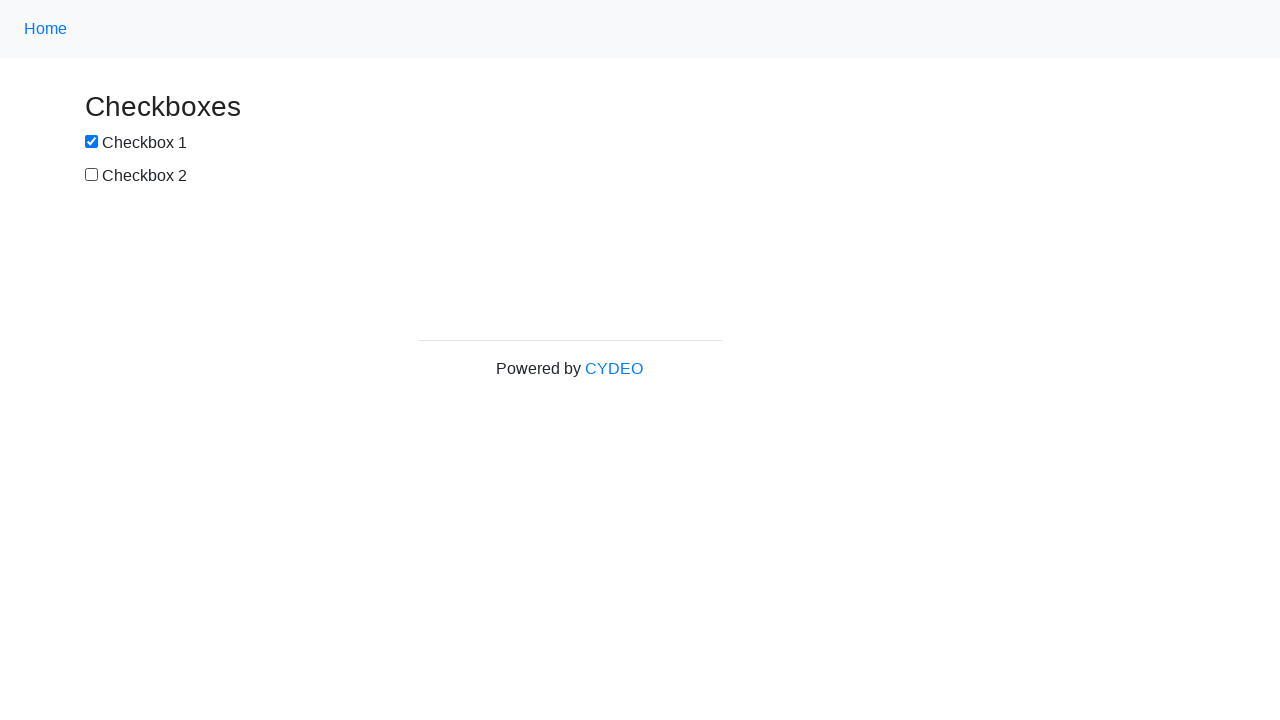

Verified checkbox 2 is now unchecked
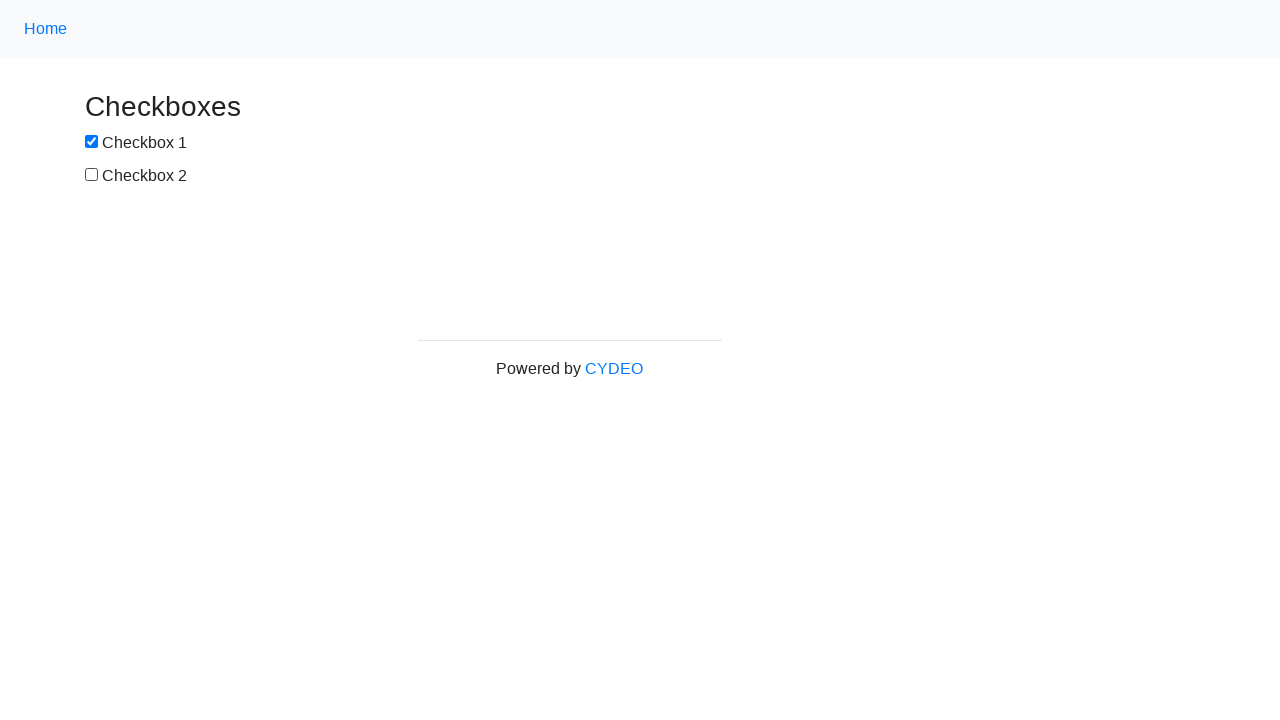

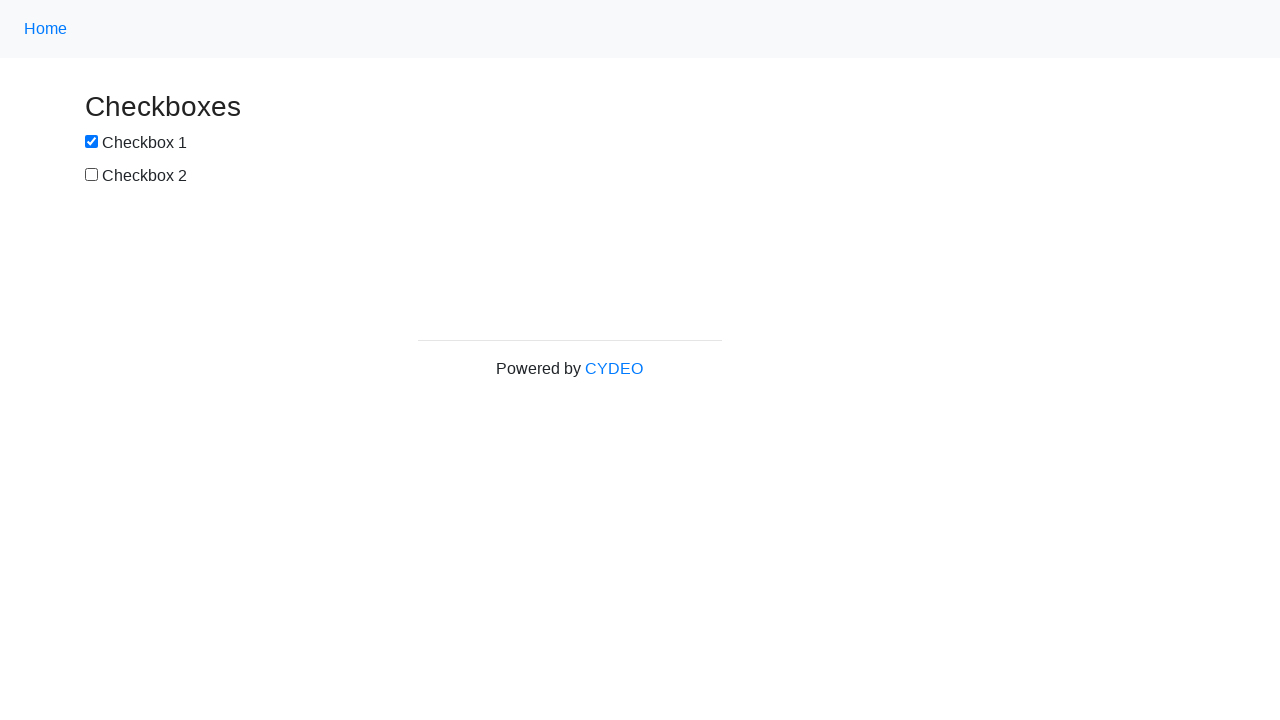